Tests sending a message in the chat box by filling the message input and clicking the send button

Starting URL: https://prod.buerokratt.ee/

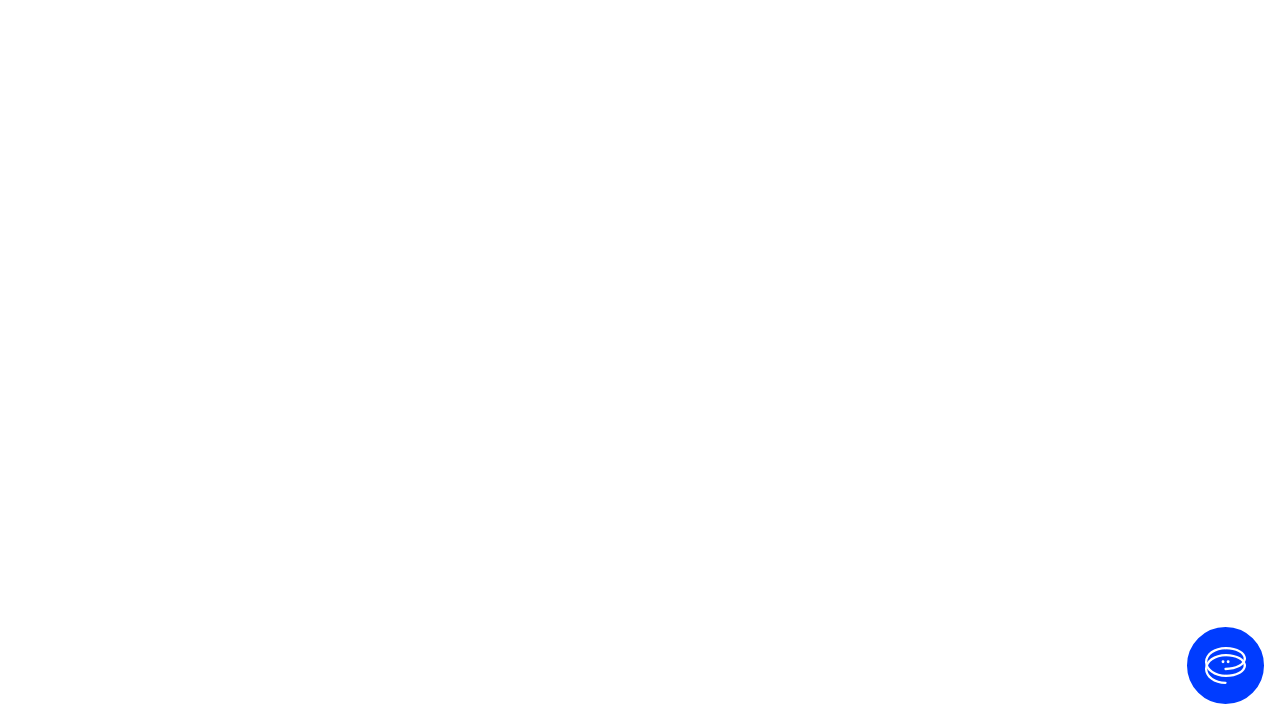

Clicked to open chat conversation at (1226, 666) on internal:label="Ava vestlus"i
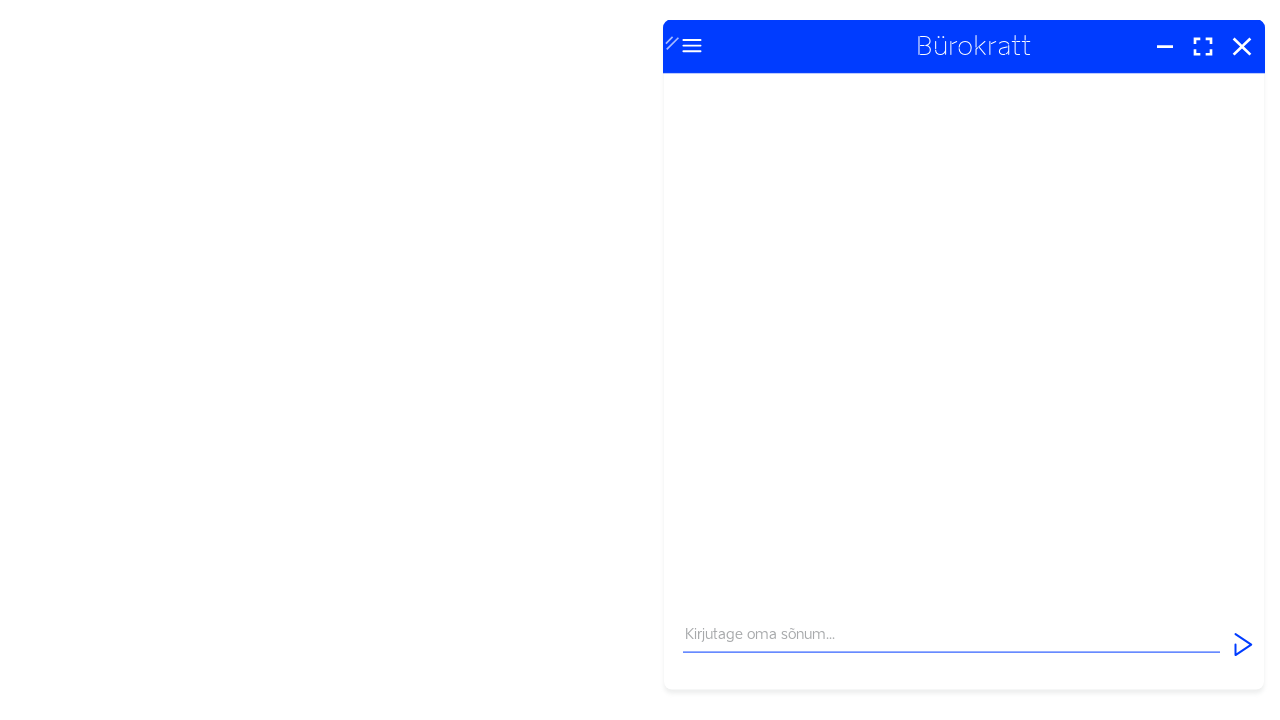

Filled message input with 'Maksuvaba miinimum?' on internal:attr=[placeholder="Kirjutage oma sõnum..."i]
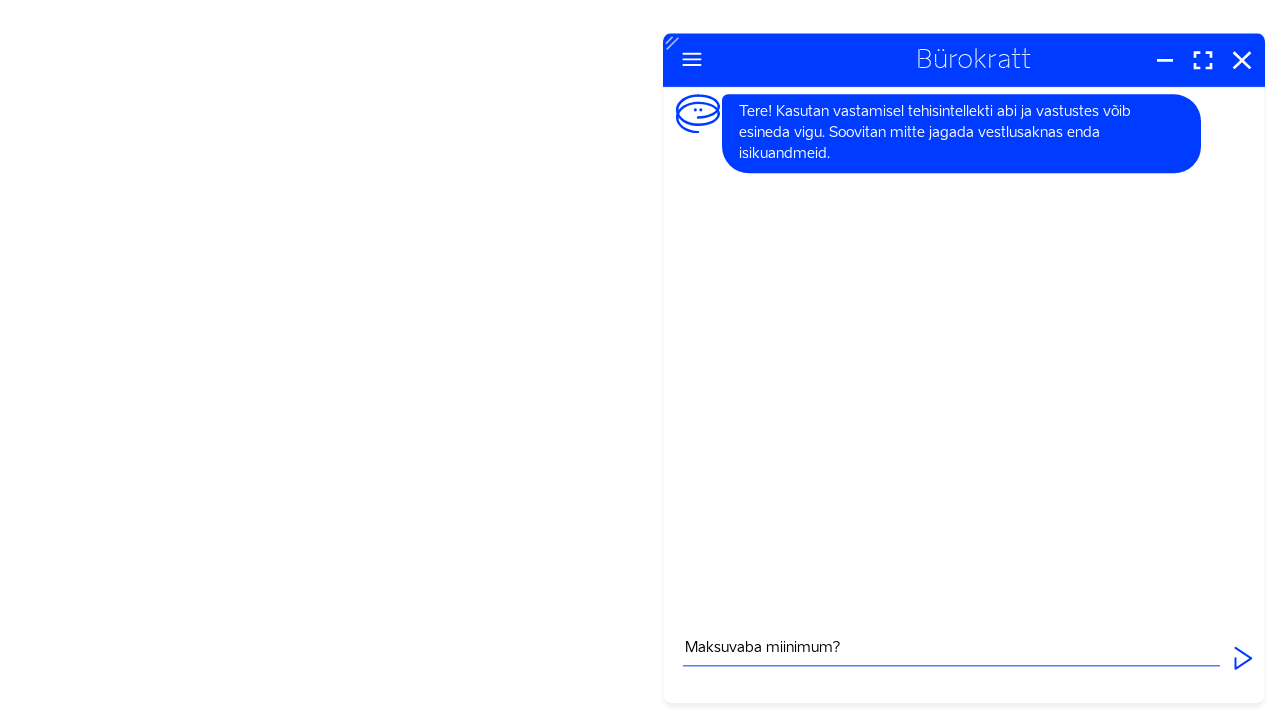

Clicked send button to submit message at (1243, 659) on internal:label="Saada"i
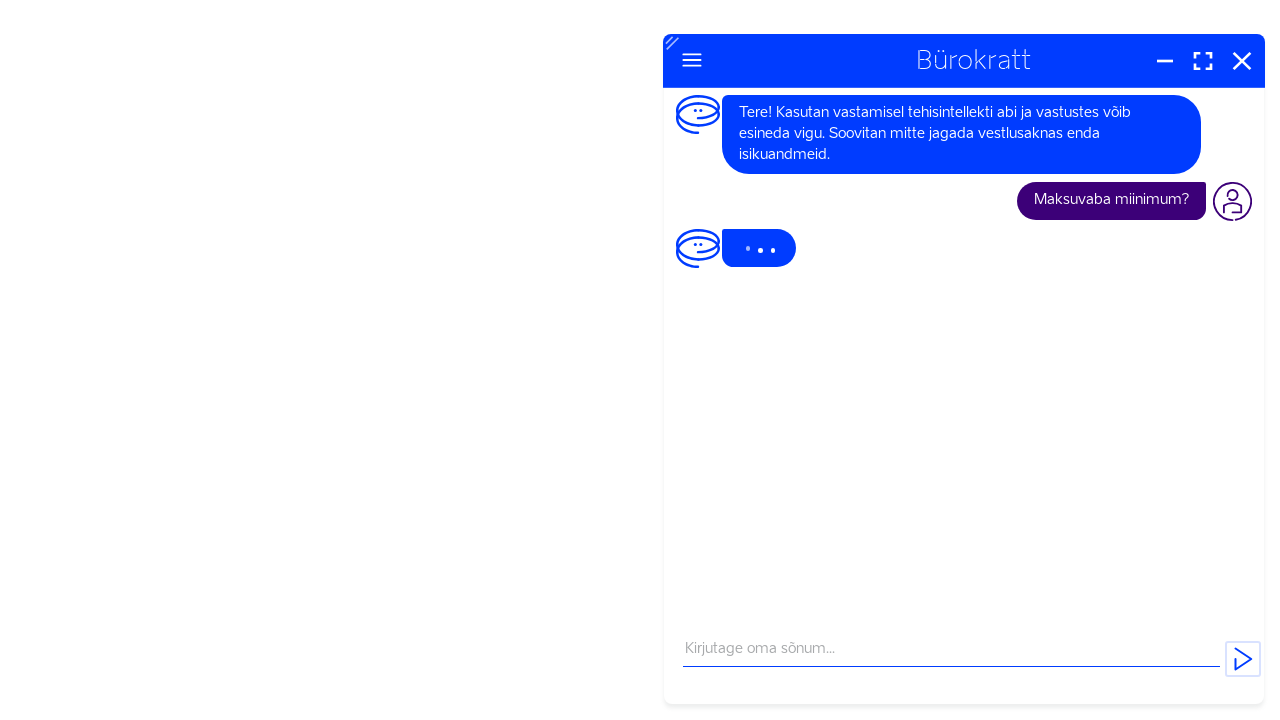

Message sent successfully - person icon appeared indicating bot response
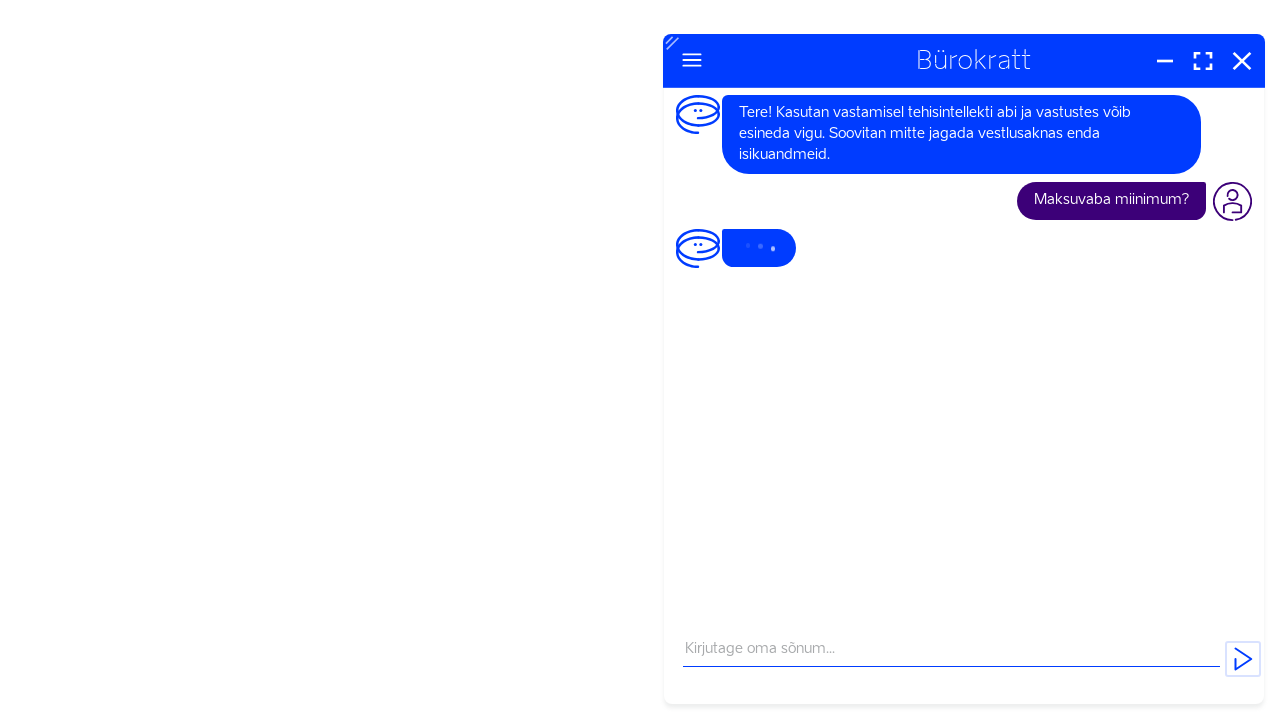

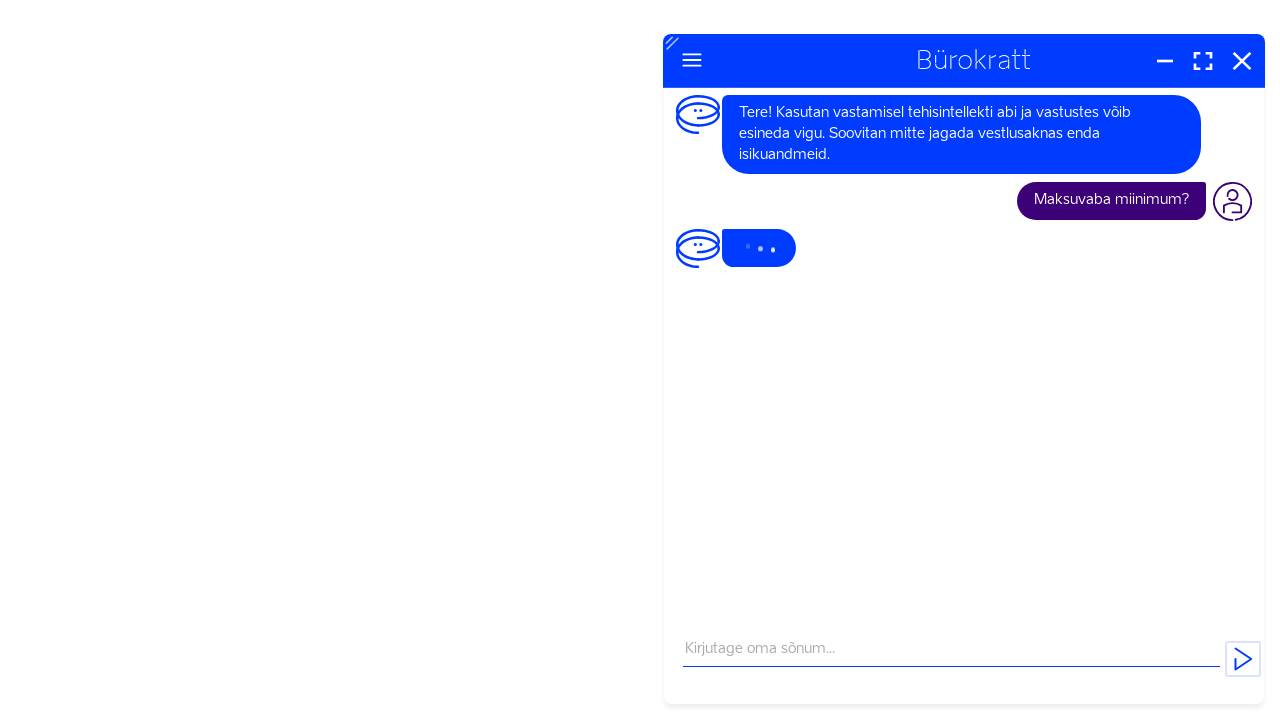